Demonstrates XPath traversal techniques by navigating between parent, child, and sibling elements on a practice automation page, clicking buttons and retrieving text

Starting URL: https://rahulshettyacademy.com/AutomationPractice/

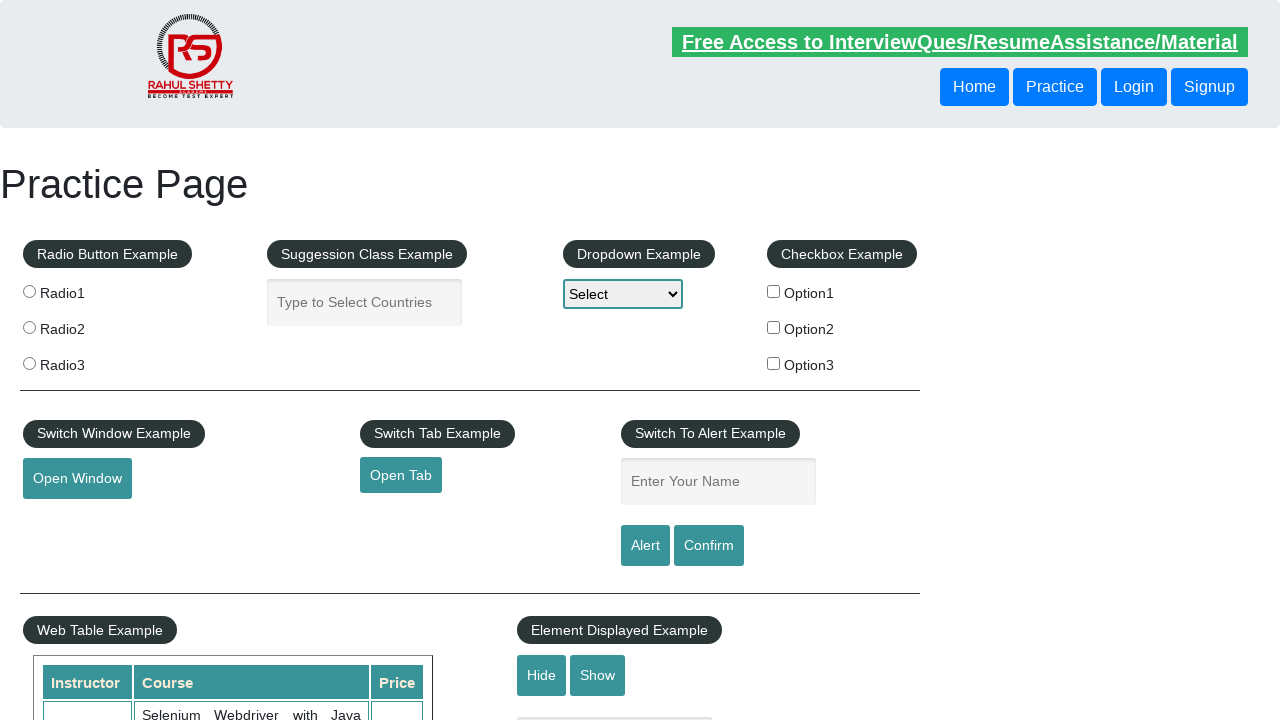

Navigated to automation practice page
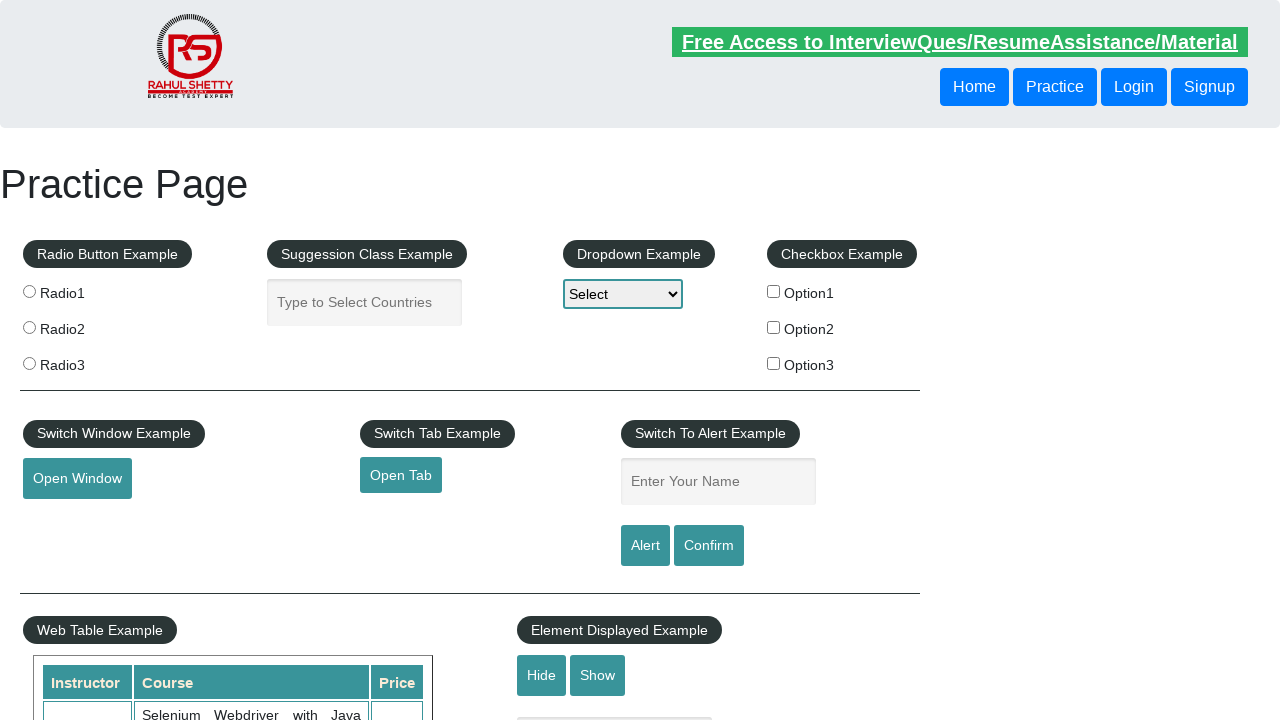

Clicked second button using XPath sibling traversal at (1134, 87) on xpath=//header/div/button[1]/following-sibling::button[1]
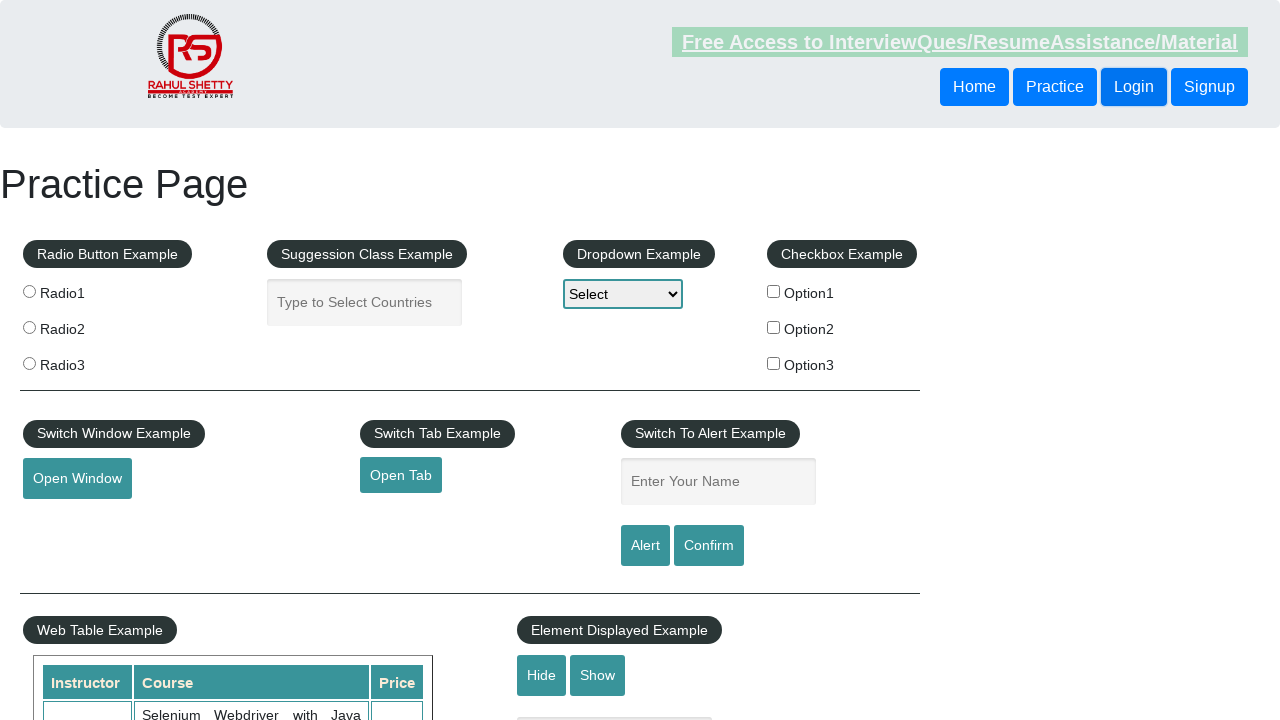

Retrieved text from second button using sibling traversal
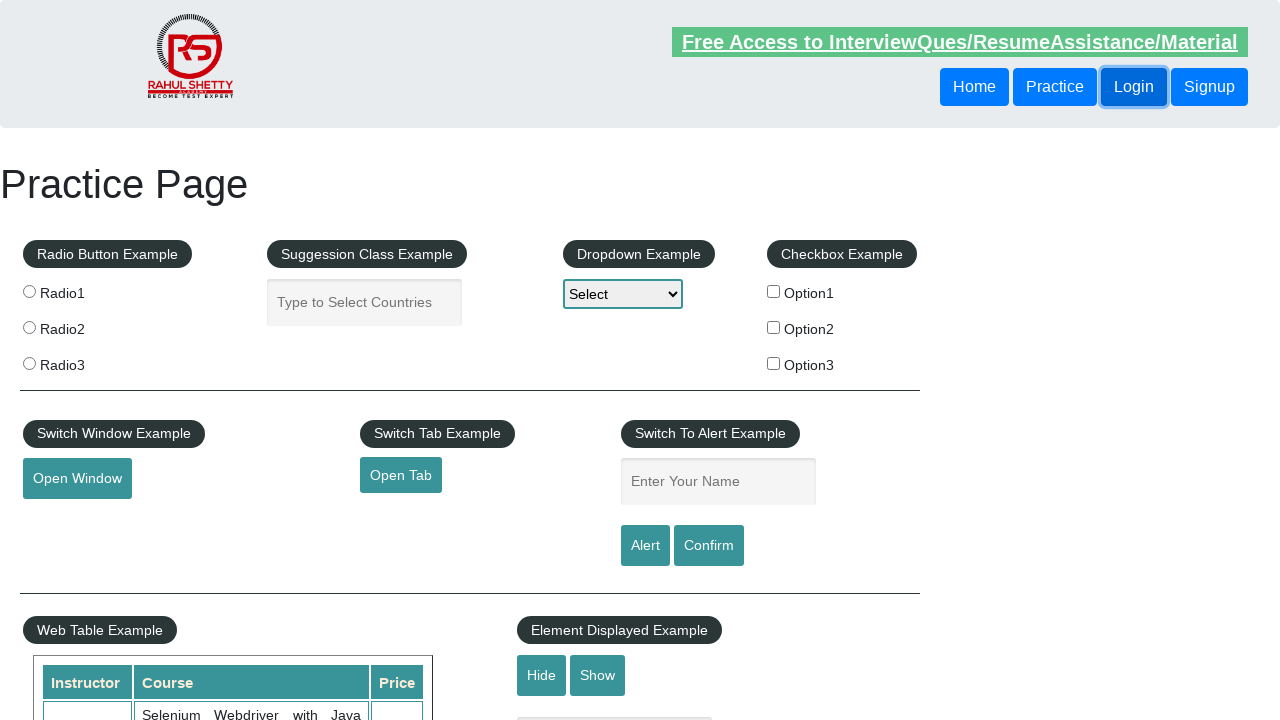

Retrieved text from second button using parent-child traversal
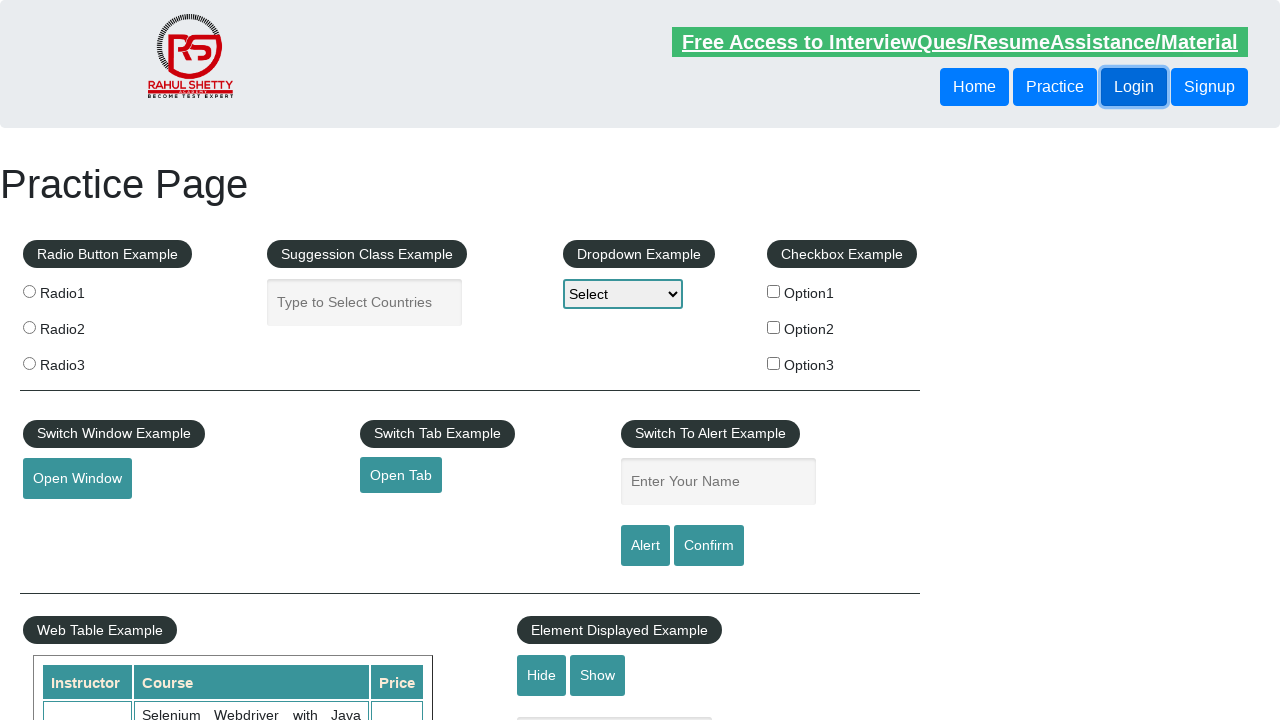

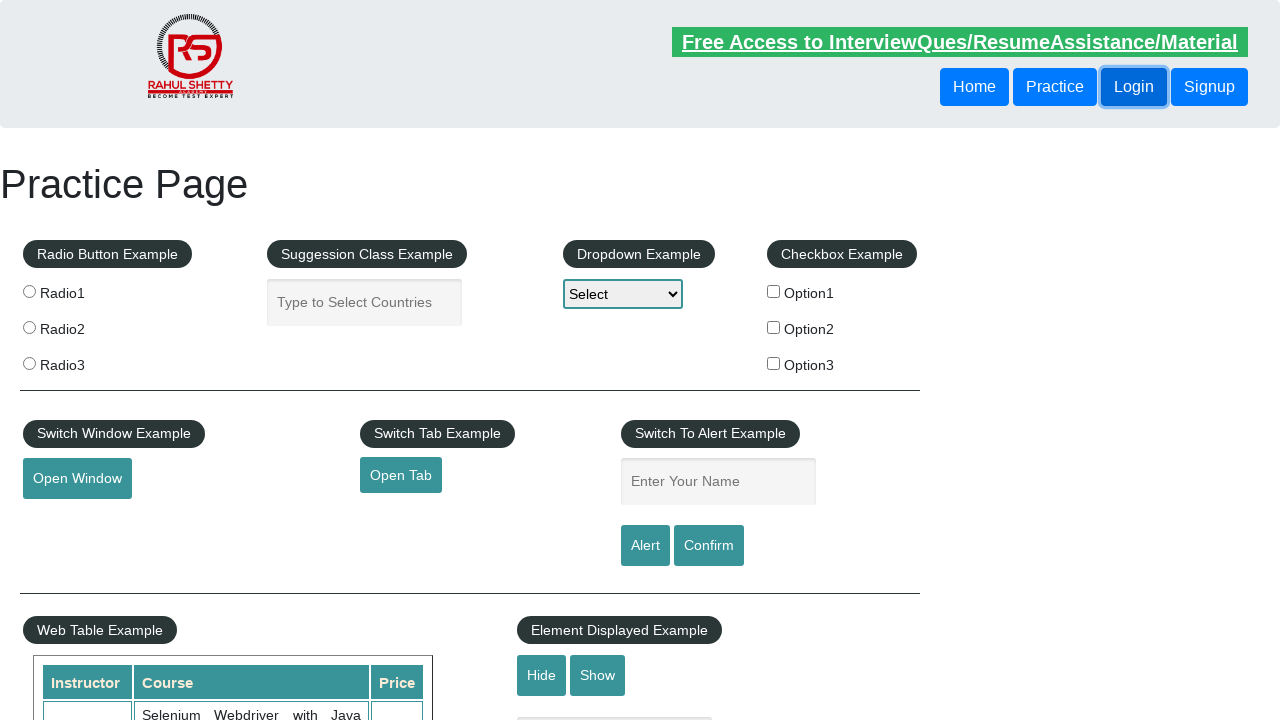